Tests dropdown list functionality by selecting options from a dropdown menu and verifying the selected values

Starting URL: https://the-internet.herokuapp.com/dropdown

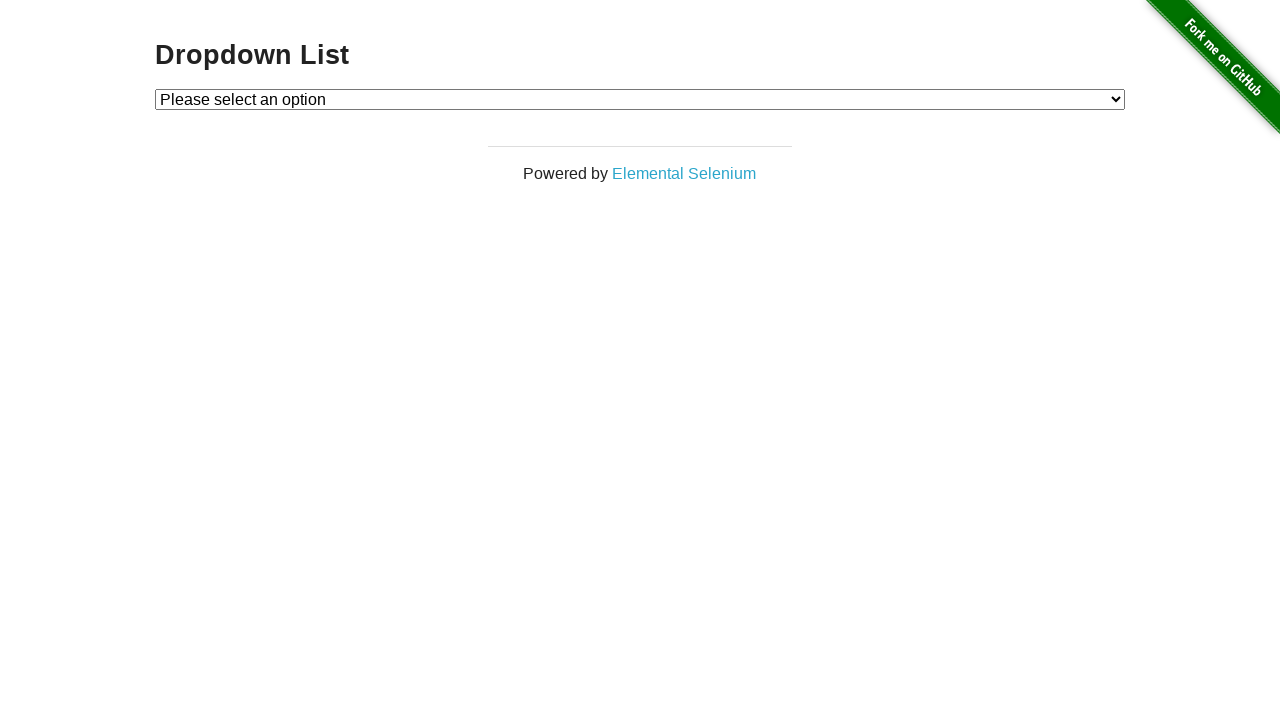

Waited for dropdown element to be visible
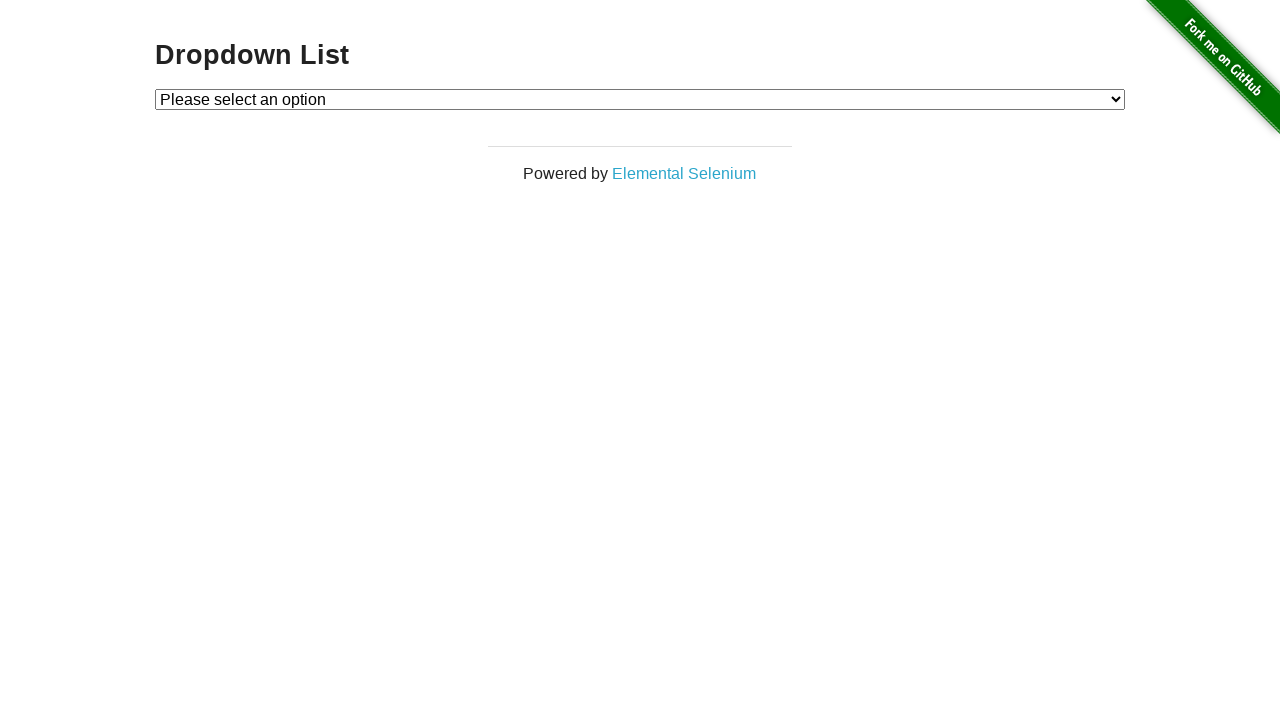

Selected Option 1 from dropdown menu on #dropdown
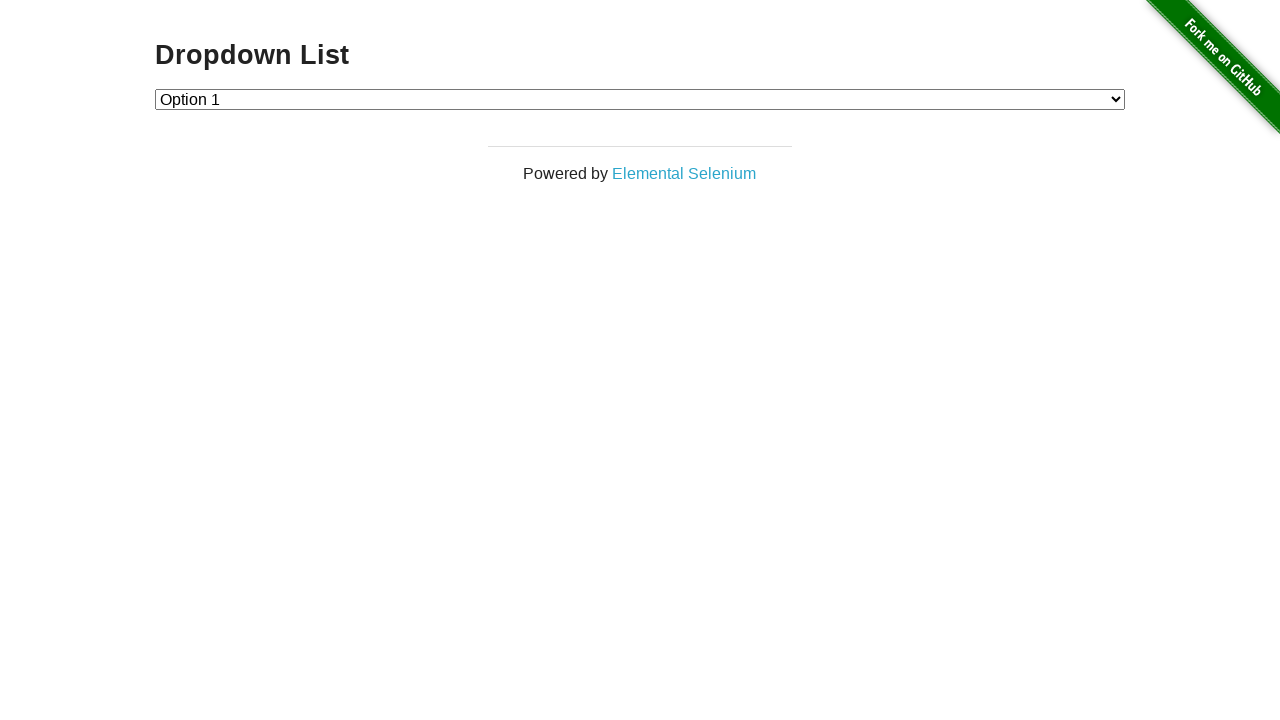

Retrieved current dropdown value after selecting Option 1
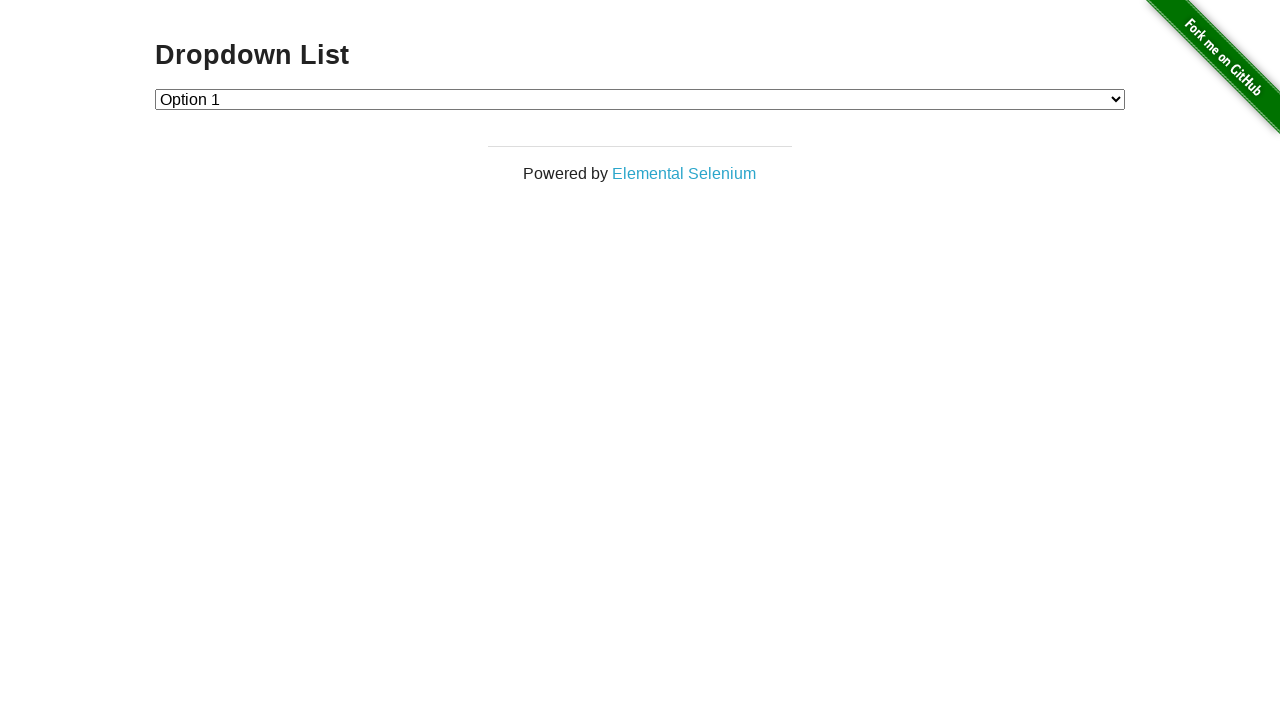

Verified that Option 1 is correctly selected
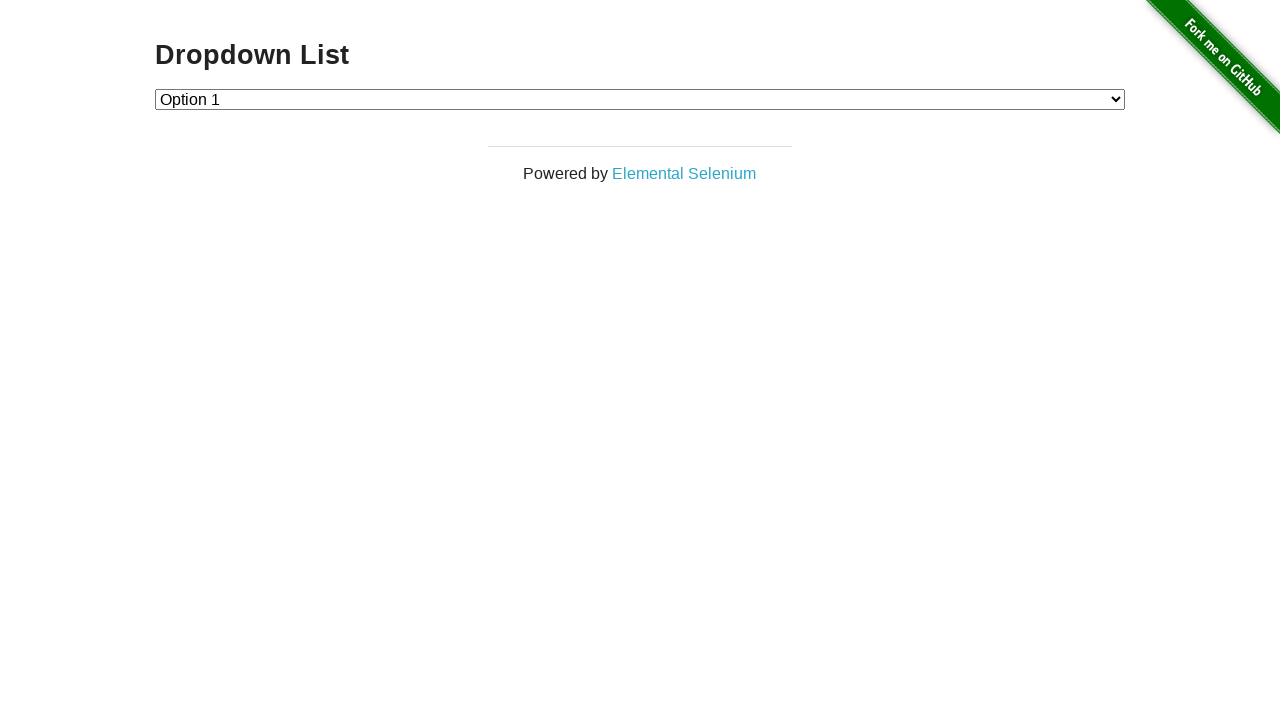

Selected Option 2 from dropdown menu on #dropdown
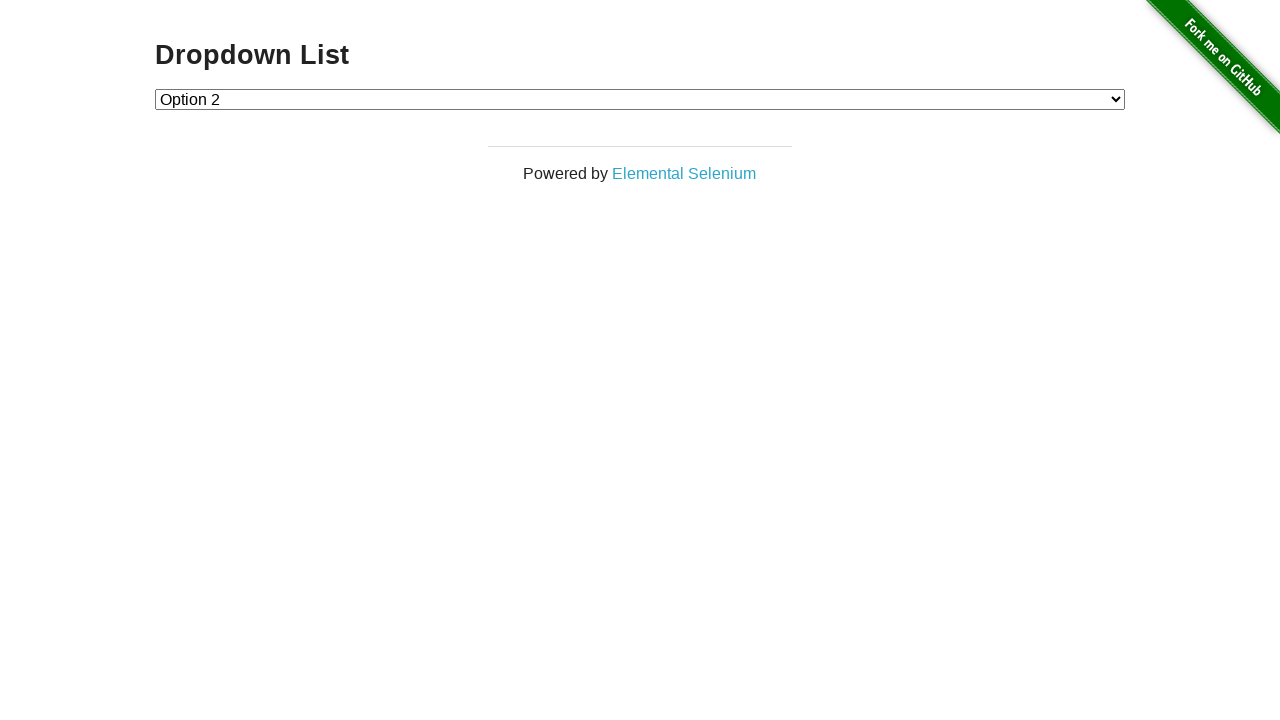

Retrieved current dropdown value after selecting Option 2
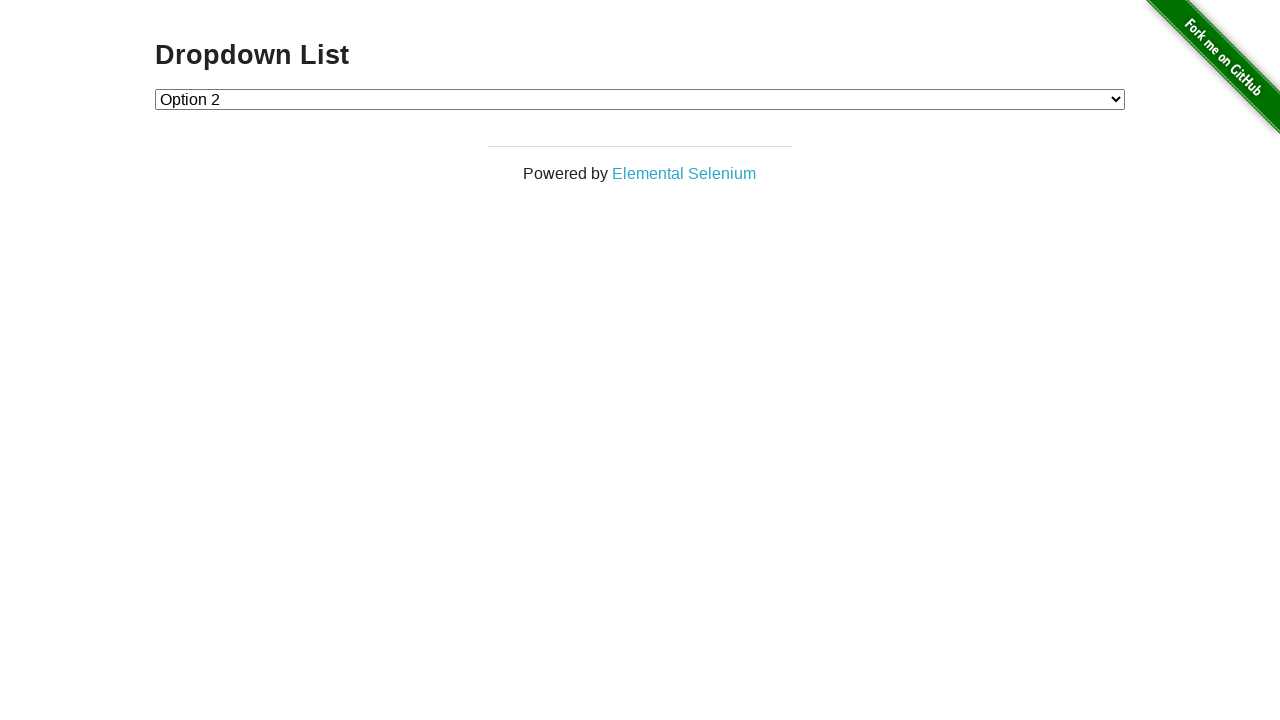

Verified that Option 2 is correctly selected
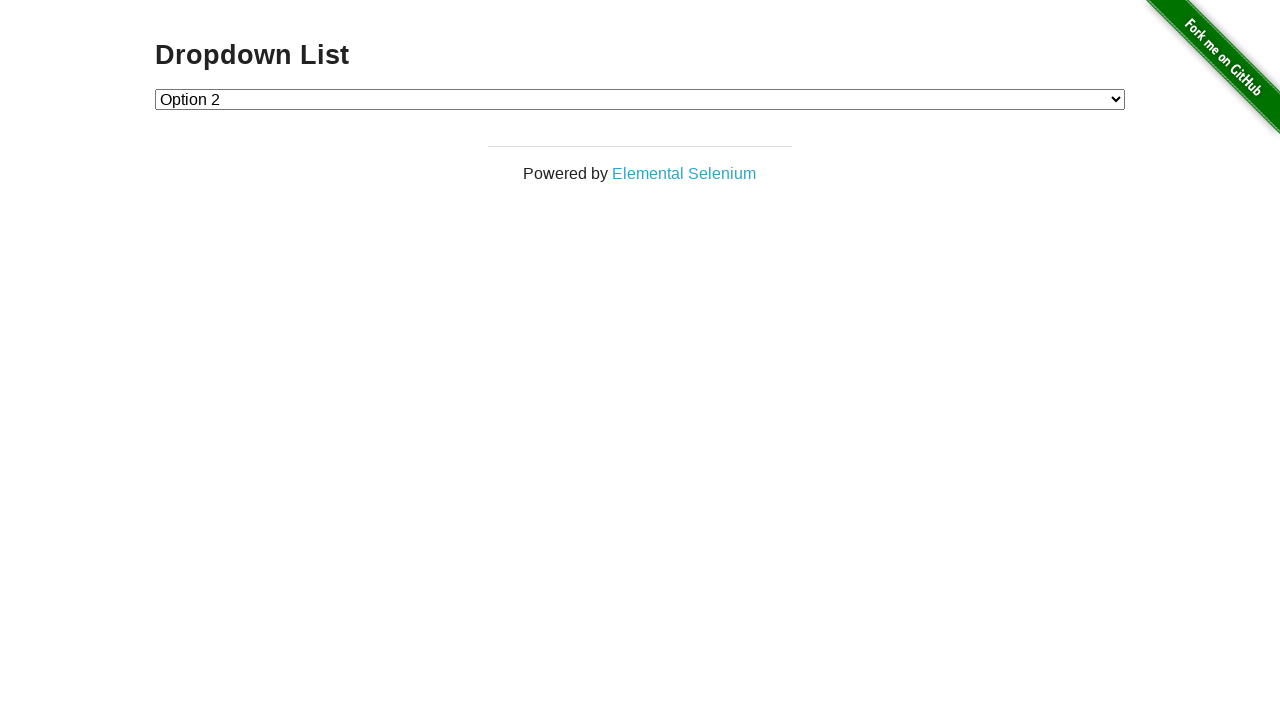

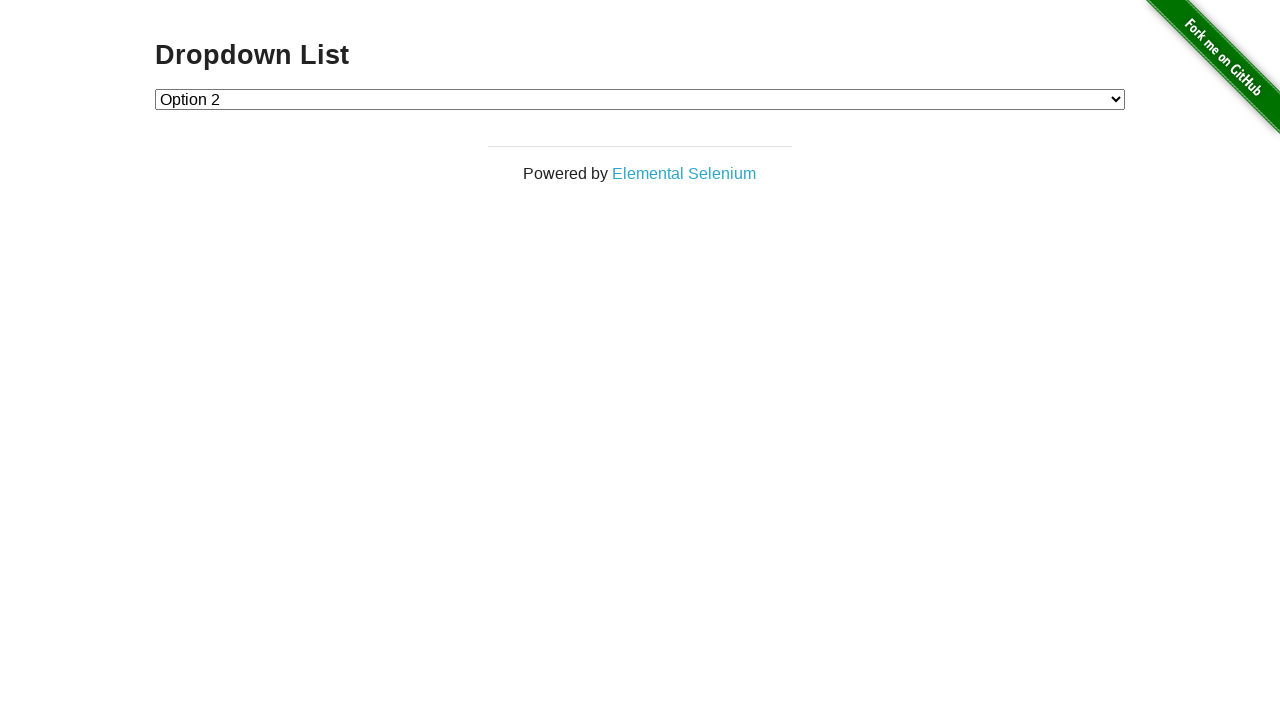